Tests dropdown menu functionality by selecting options using different methods (by index, by value, by visible text) and verifies the dropdown contains expected options.

Starting URL: https://the-internet.herokuapp.com/dropdown

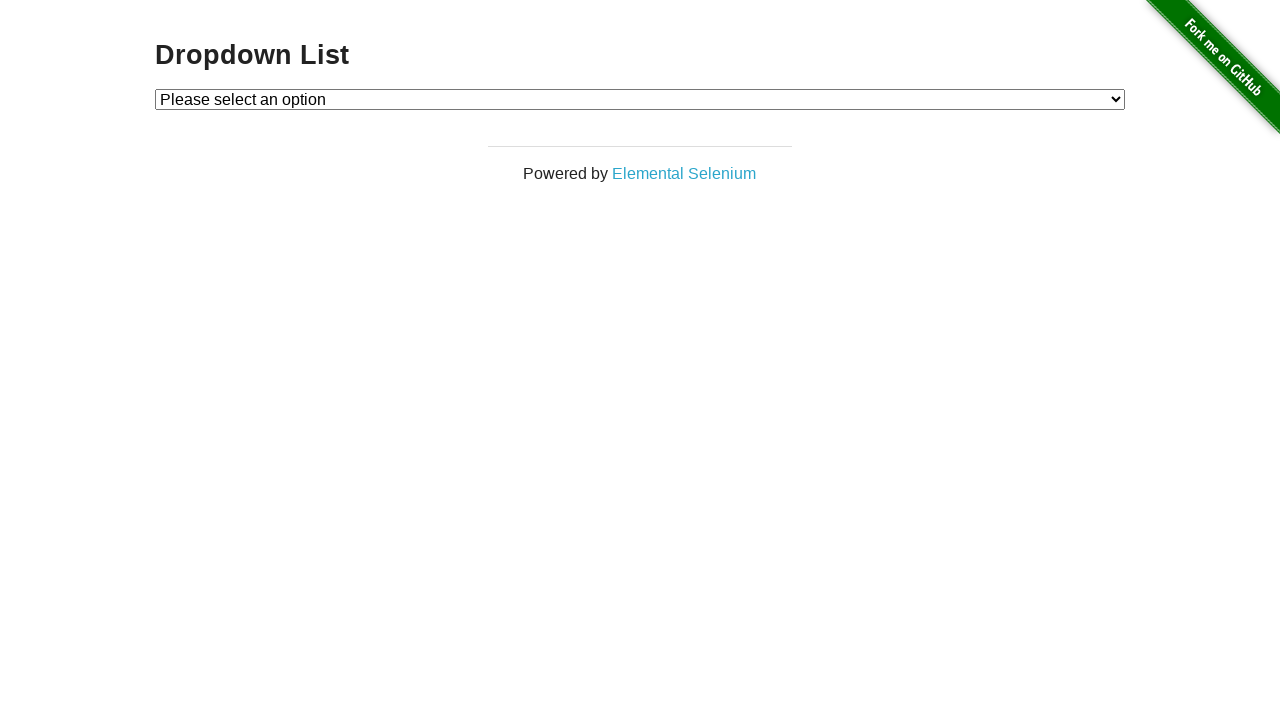

Selected Option 1 by index (index 1) on #dropdown
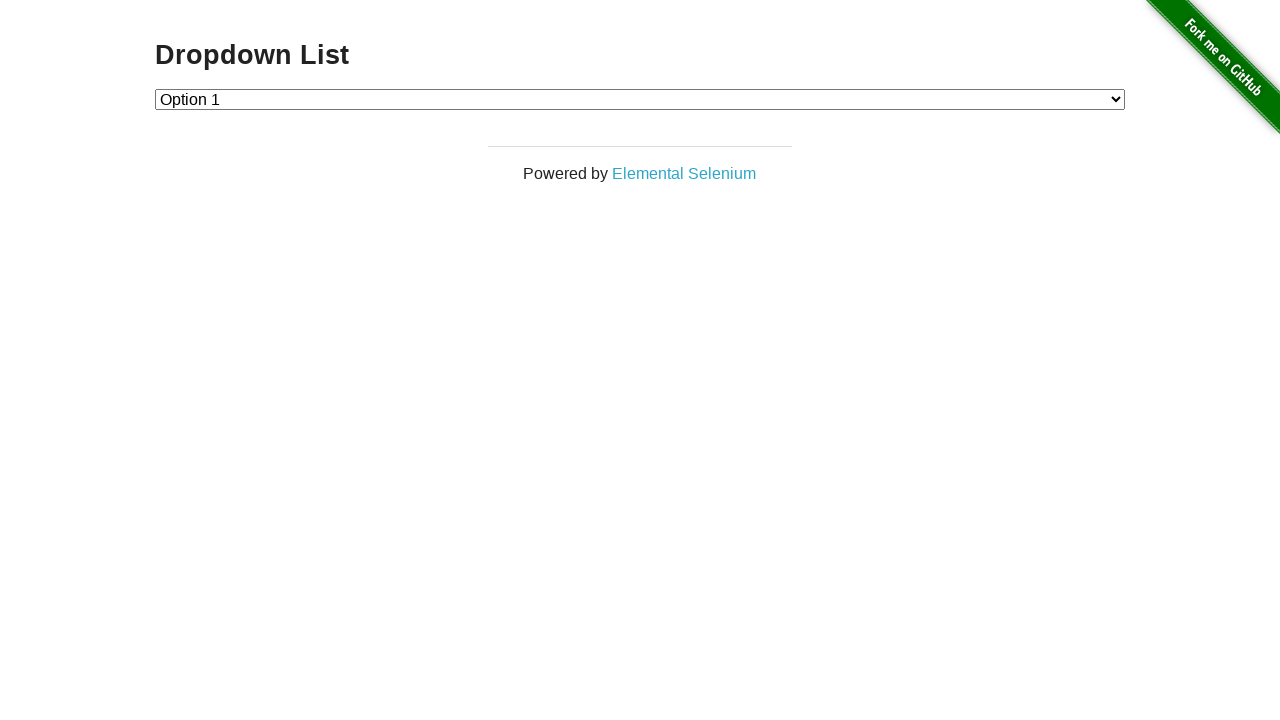

Selected Option 2 by value on #dropdown
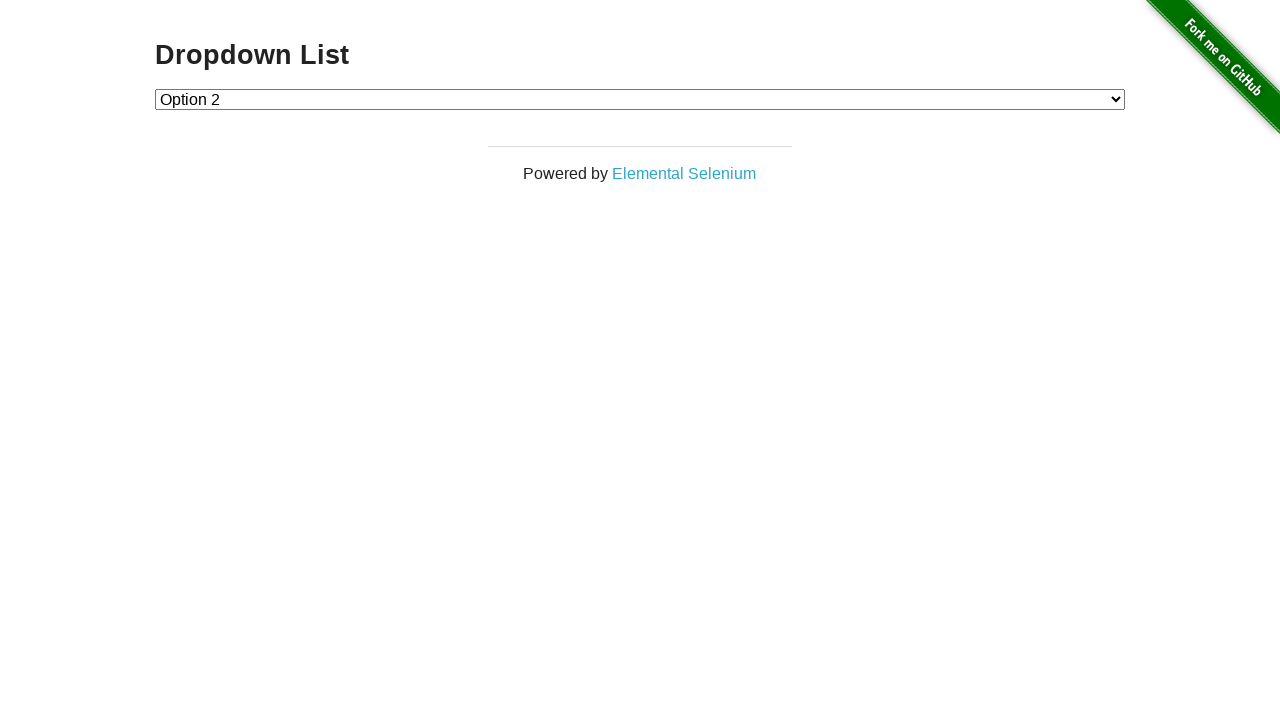

Selected Option 1 by visible text label on #dropdown
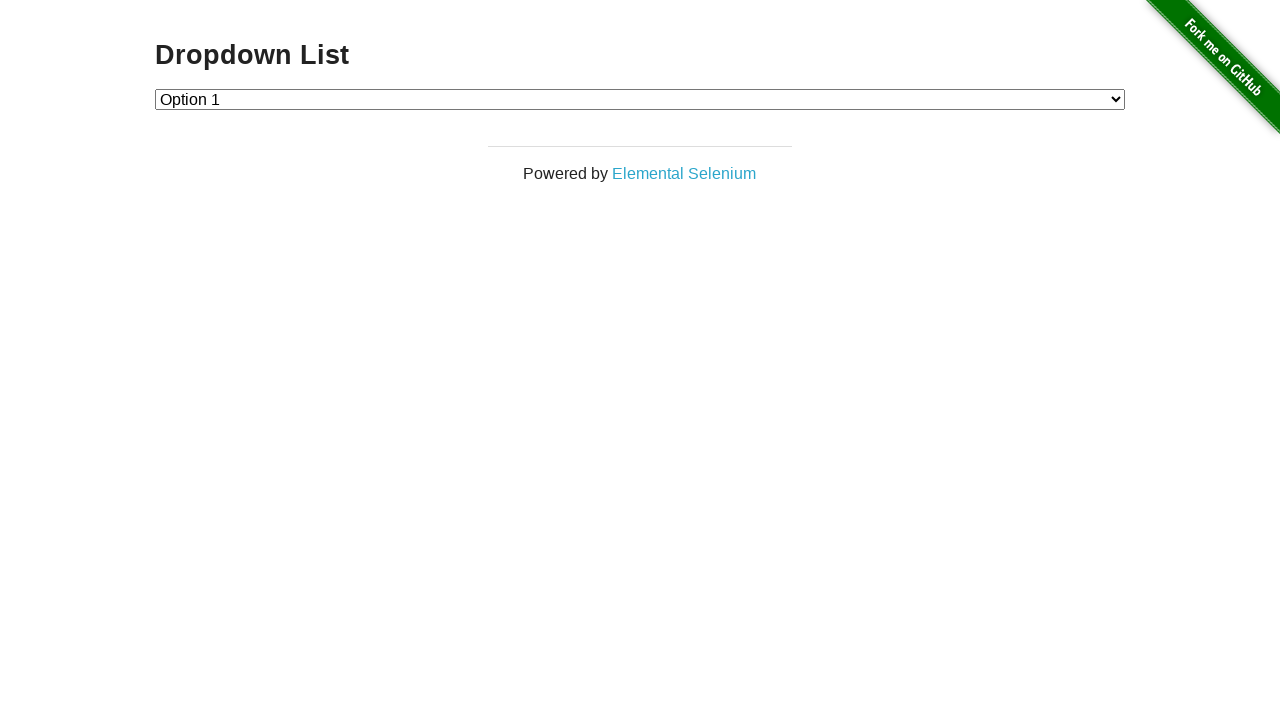

Retrieved all dropdown option text contents
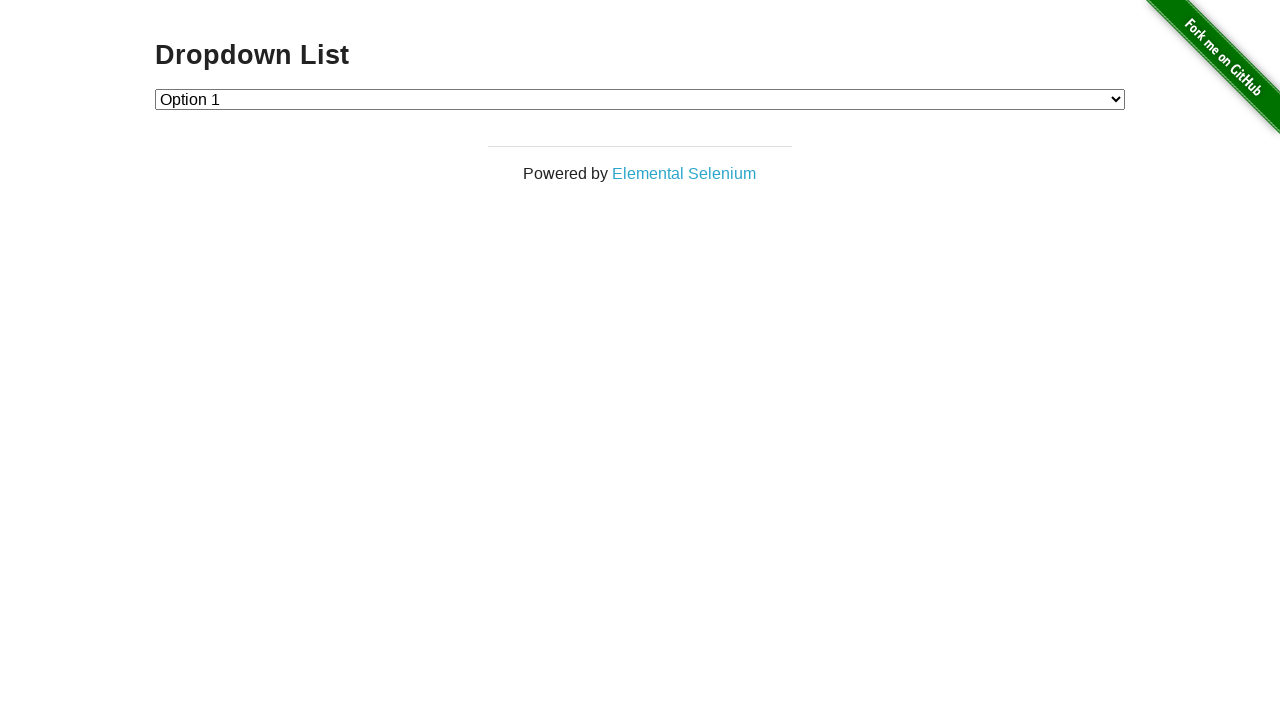

Verified that Option 2 exists in dropdown
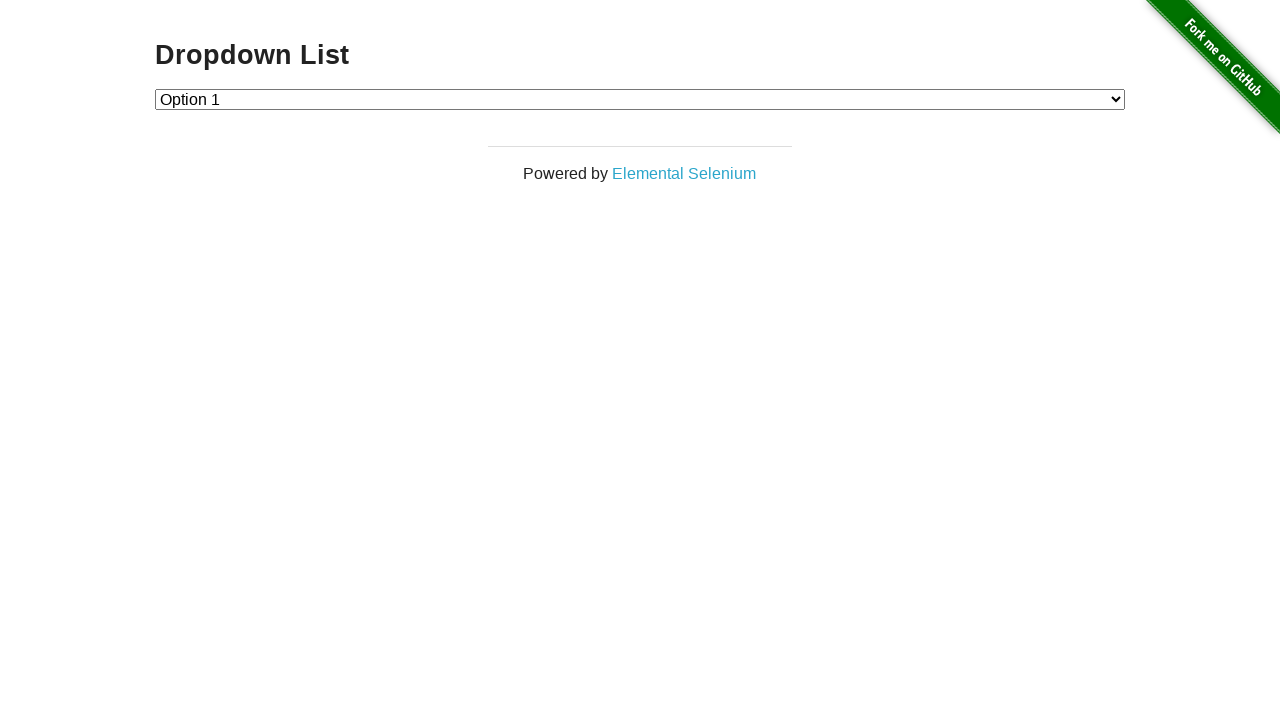

Verified dropdown contains exactly 3 elements including placeholder
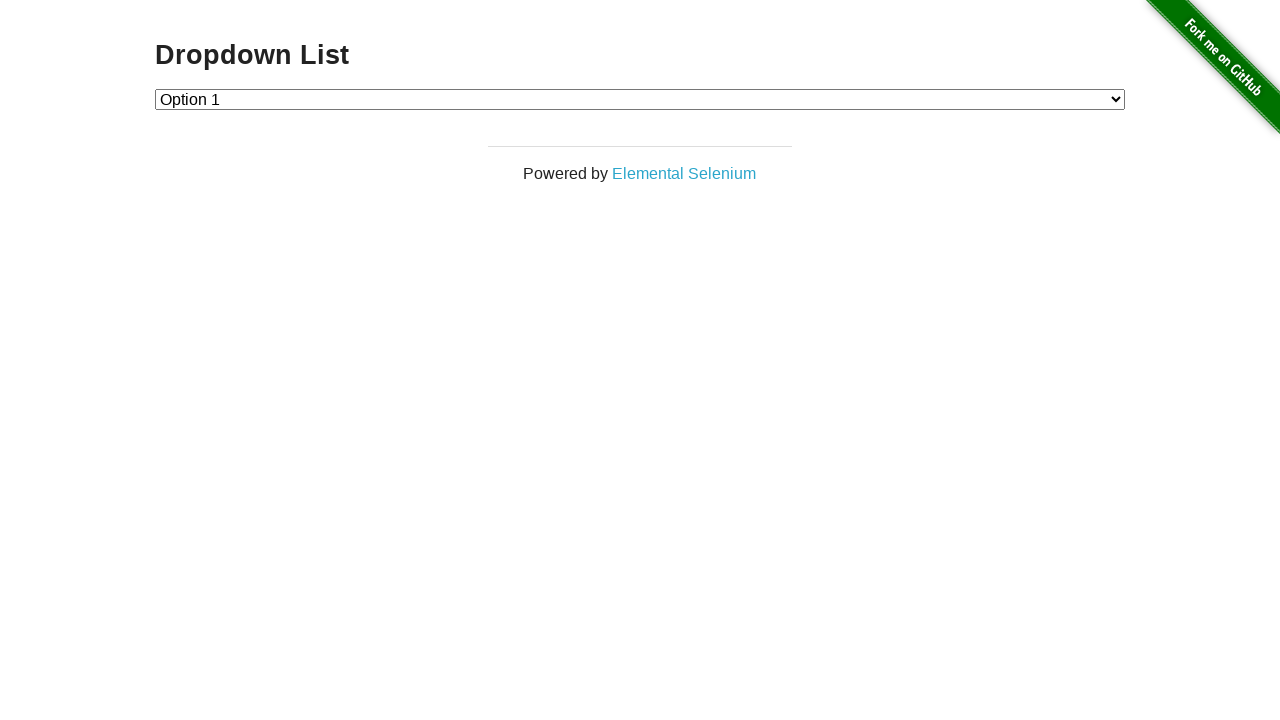

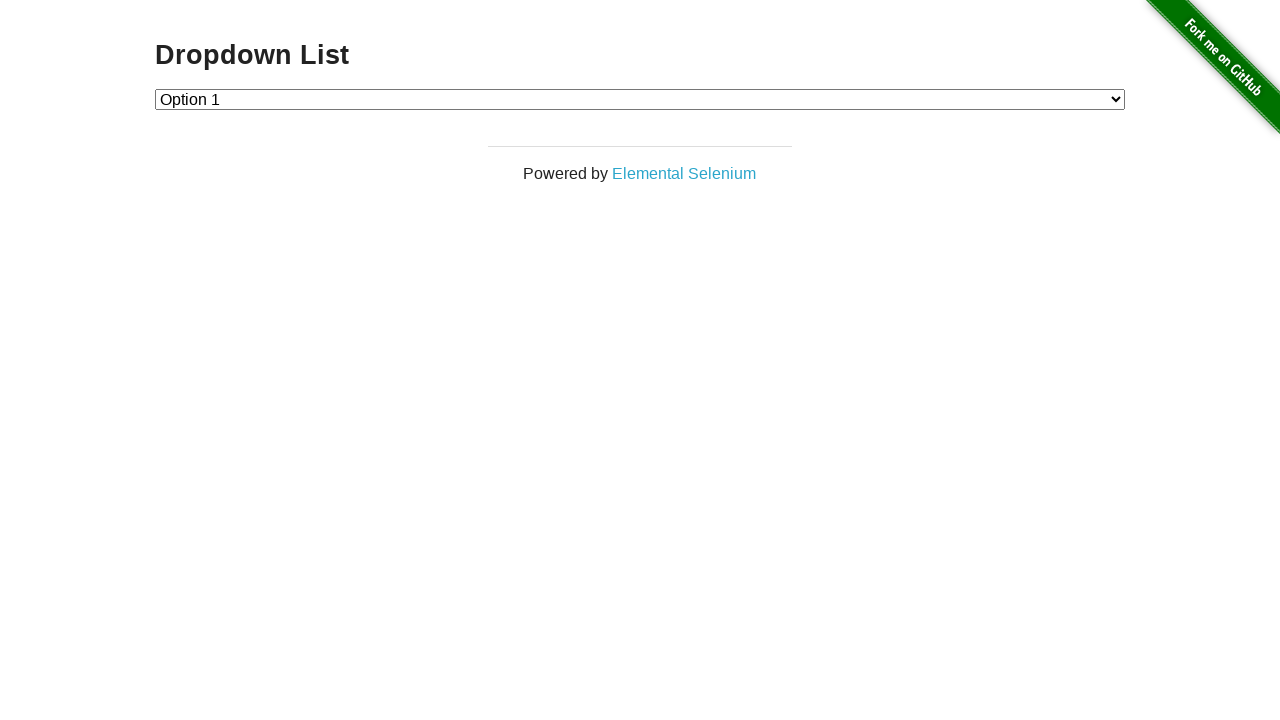